Tests the search functionality on python.org by entering a search query "pycon" and submitting the form, then verifying results are found

Starting URL: http://www.python.org

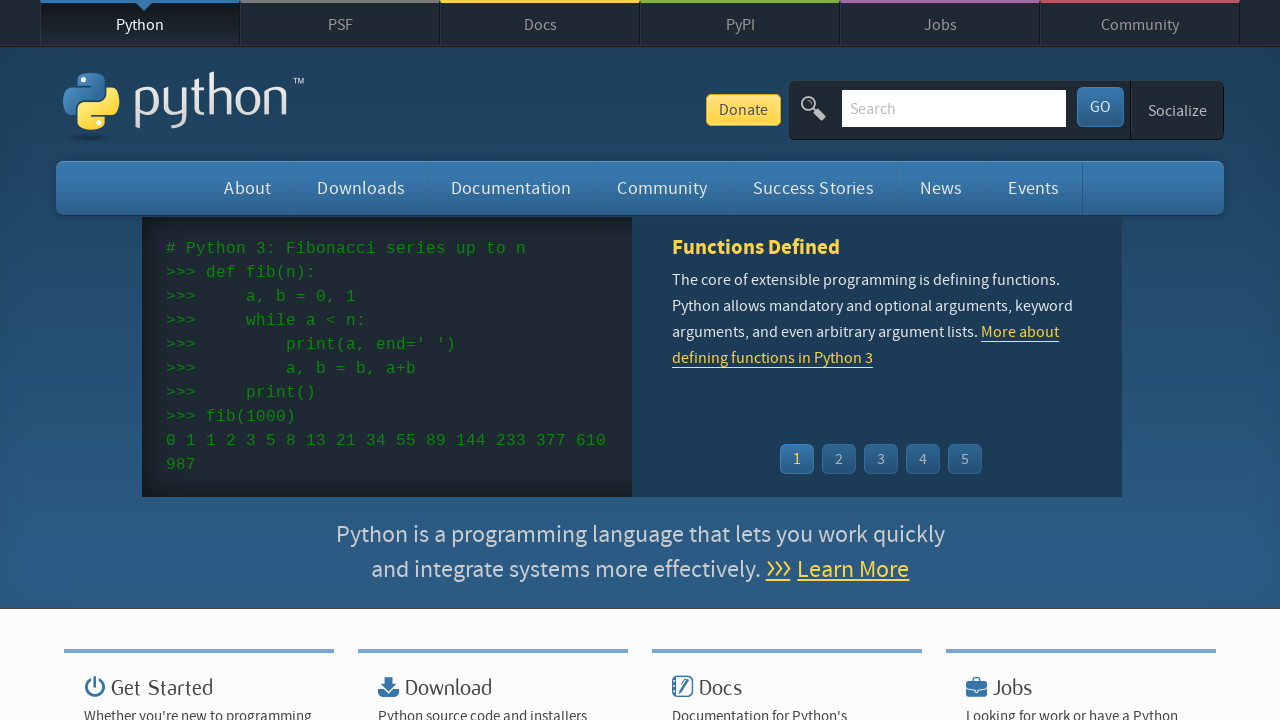

Verified page title contains 'Python'
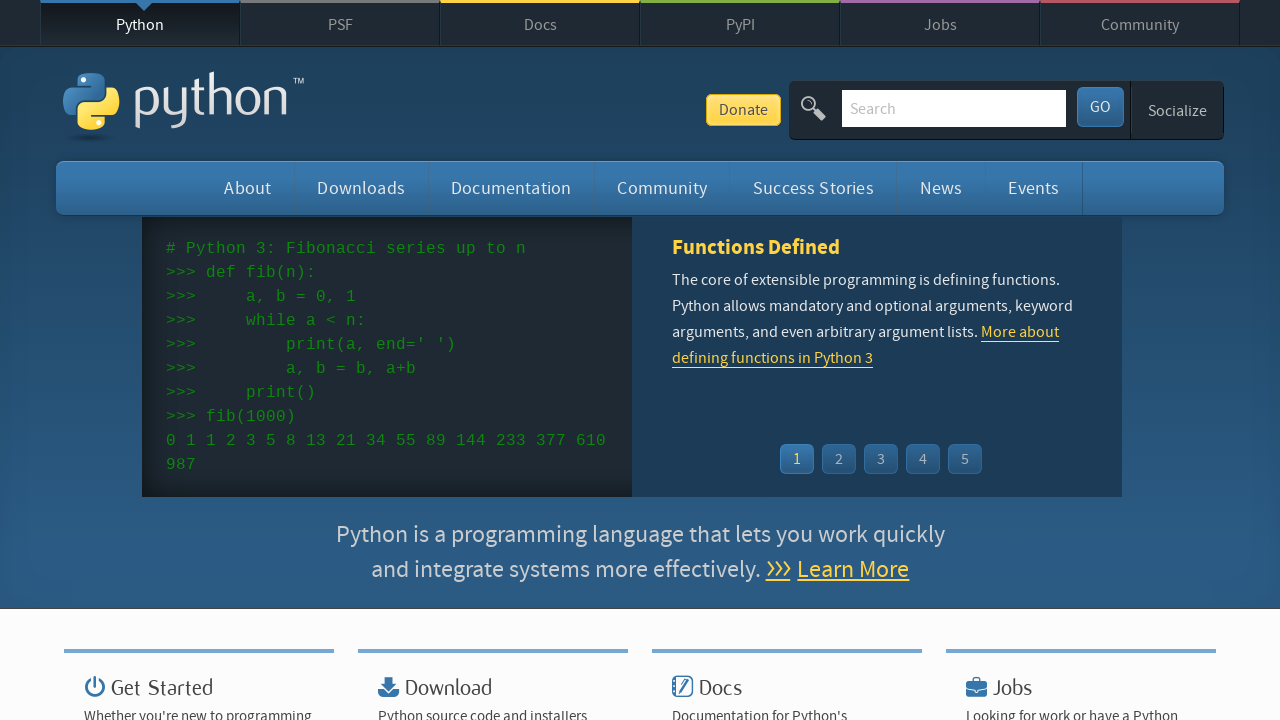

Filled search box with 'pycon' on input[name='q']
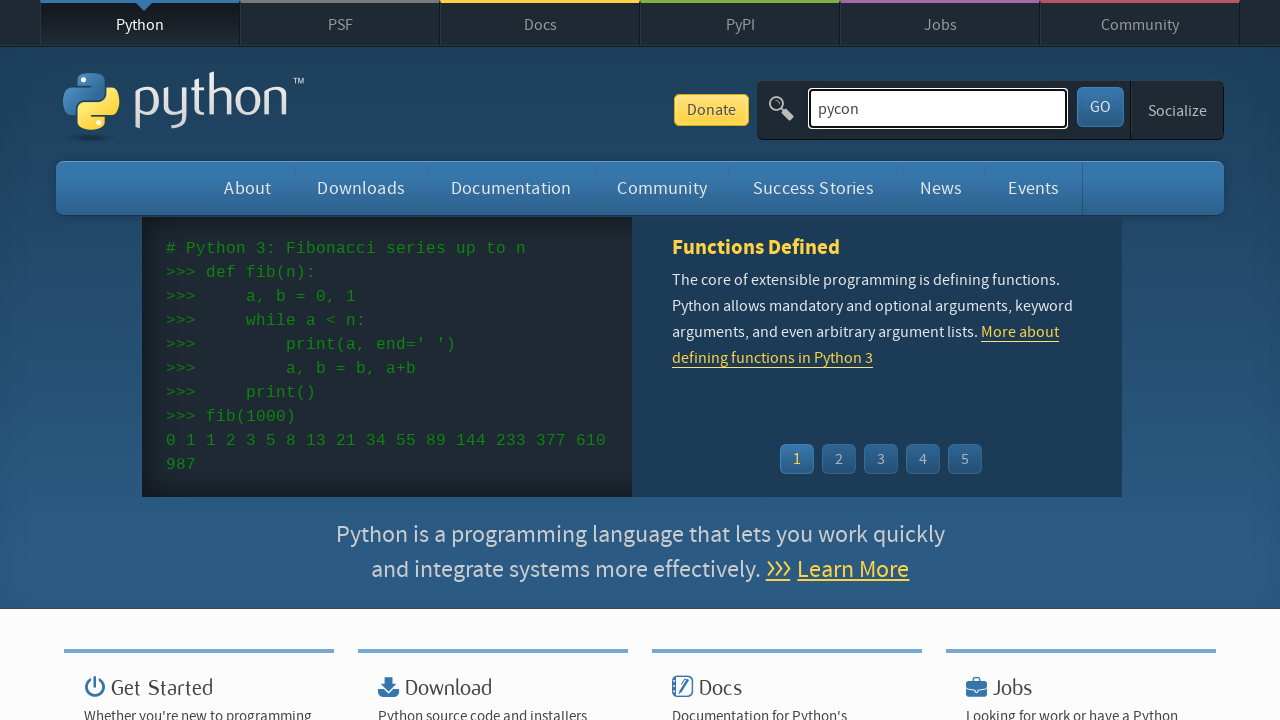

Submitted search form by pressing Enter on input[name='q']
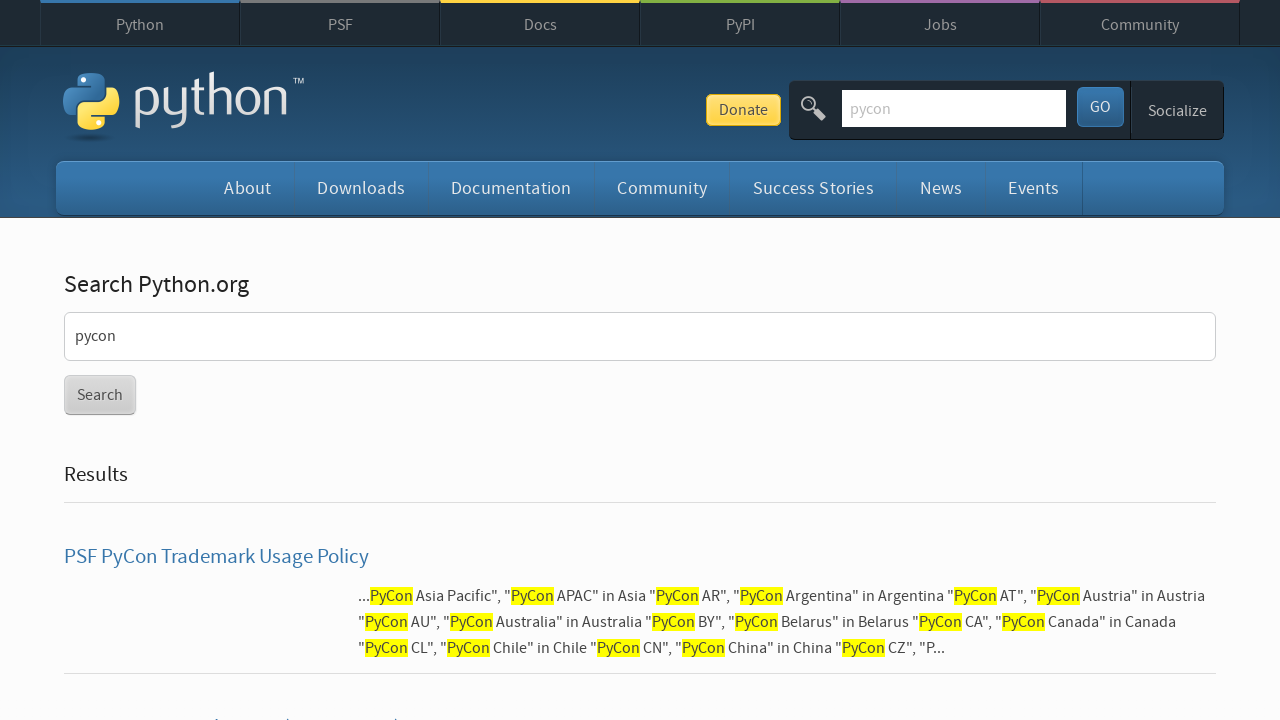

Waited for page to load completely
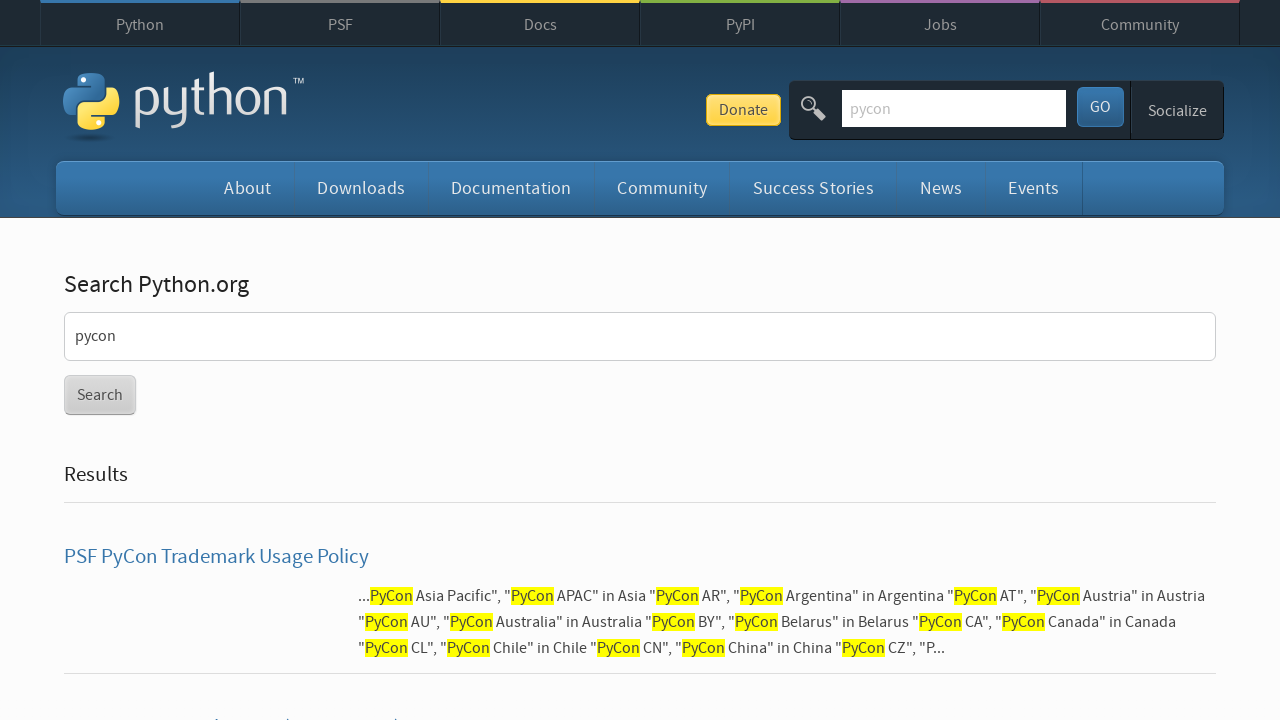

Verified search results are found (no 'No results found' message)
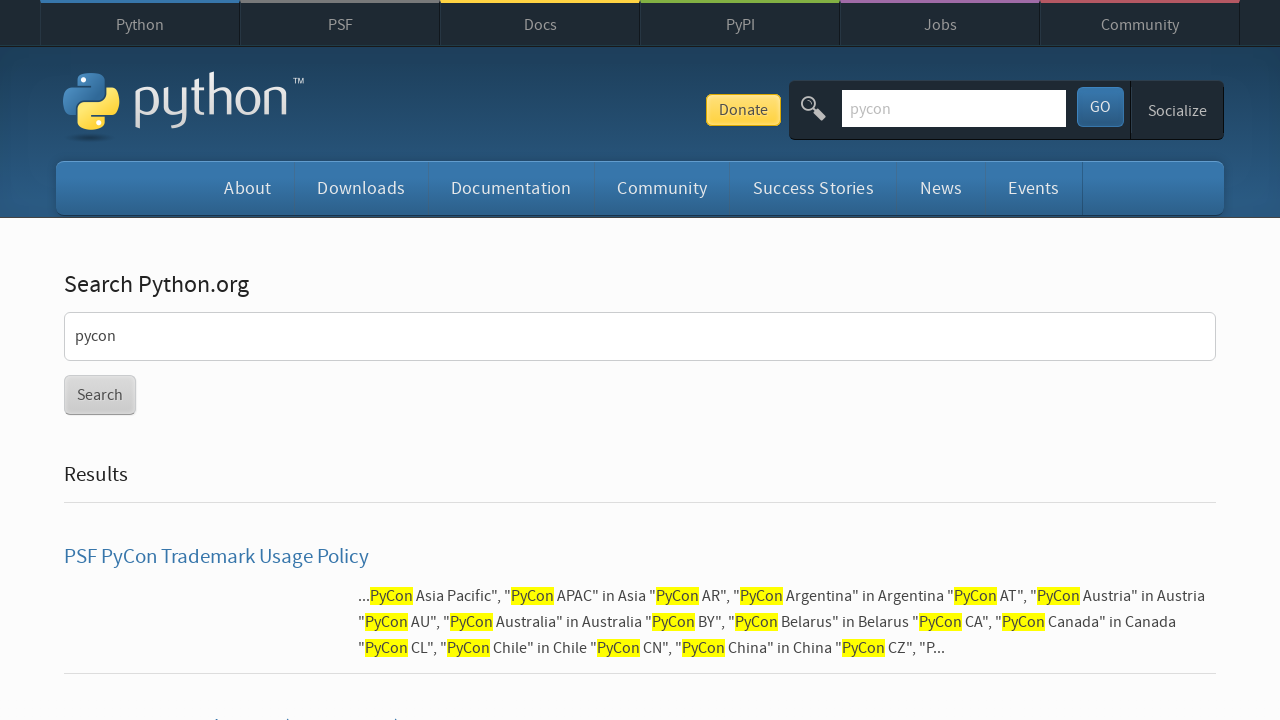

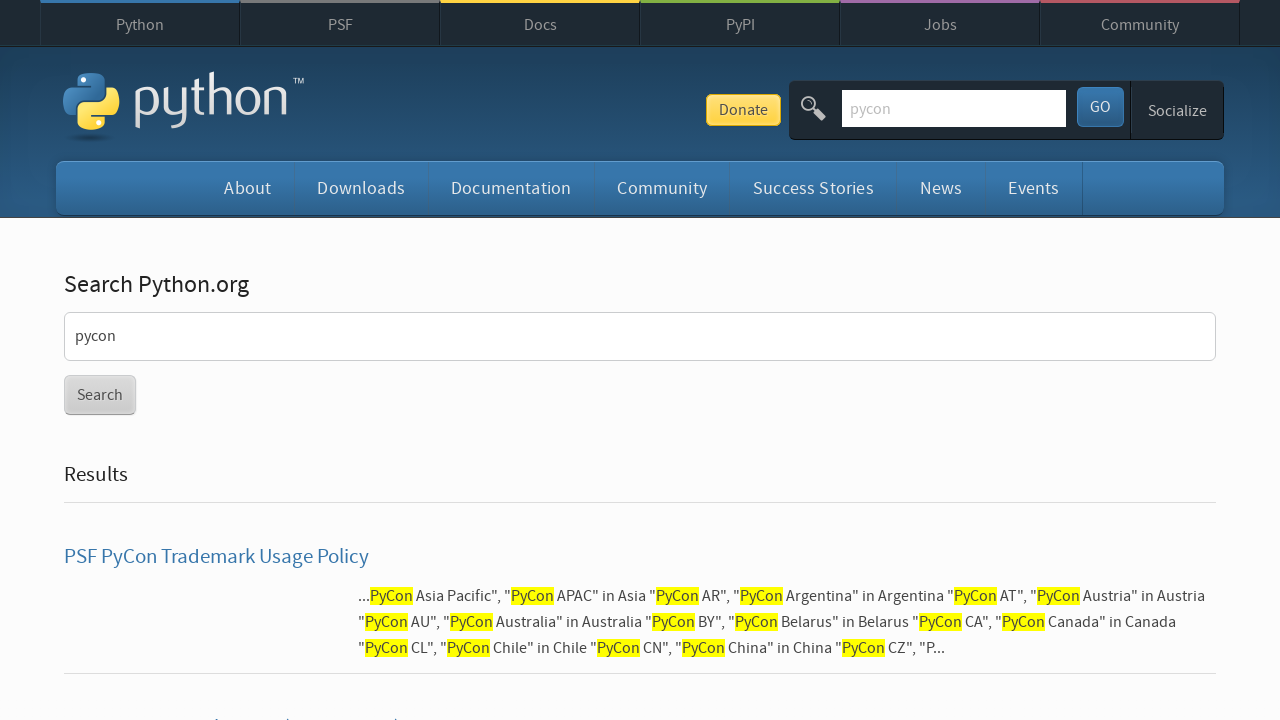